Tests e-commerce product search and add-to-cart functionality by searching for products containing "ca", verifying results count, and adding specific items to cart

Starting URL: https://rahulshettyacademy.com/seleniumPractise/#/

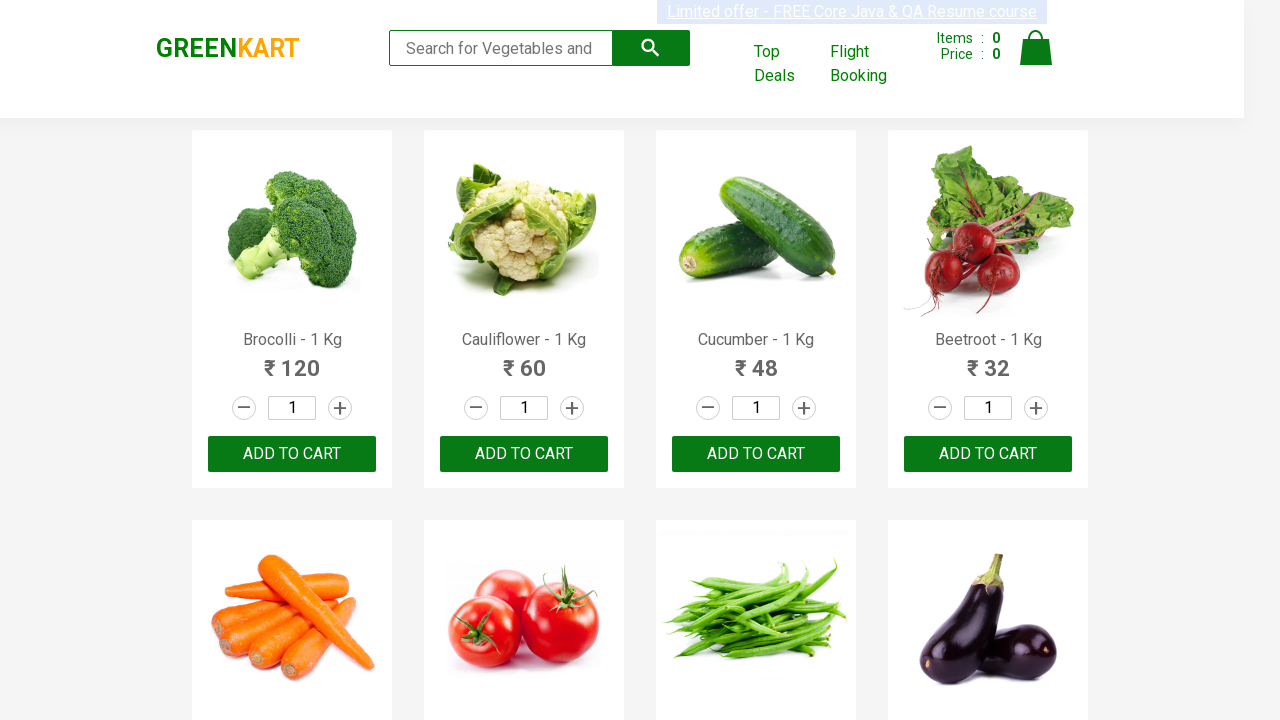

Filled search field with 'ca' to search for products on .search-keyword
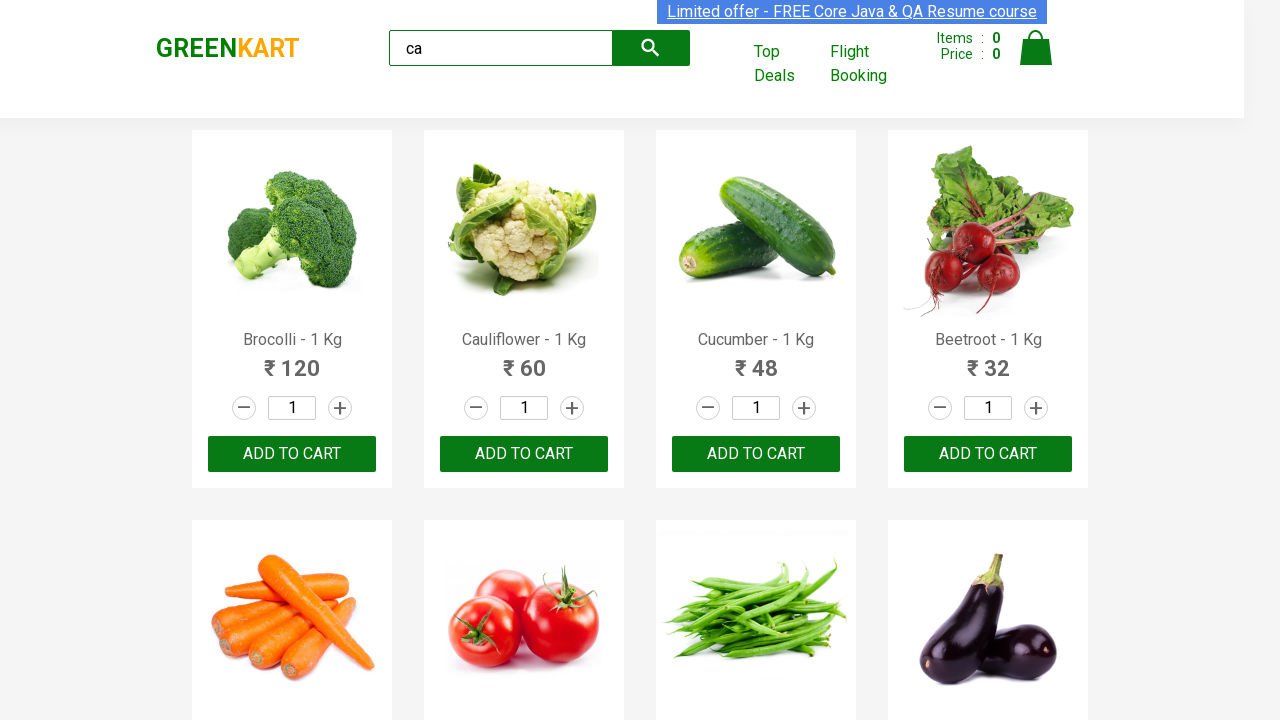

Waited 2000ms for products to load after search
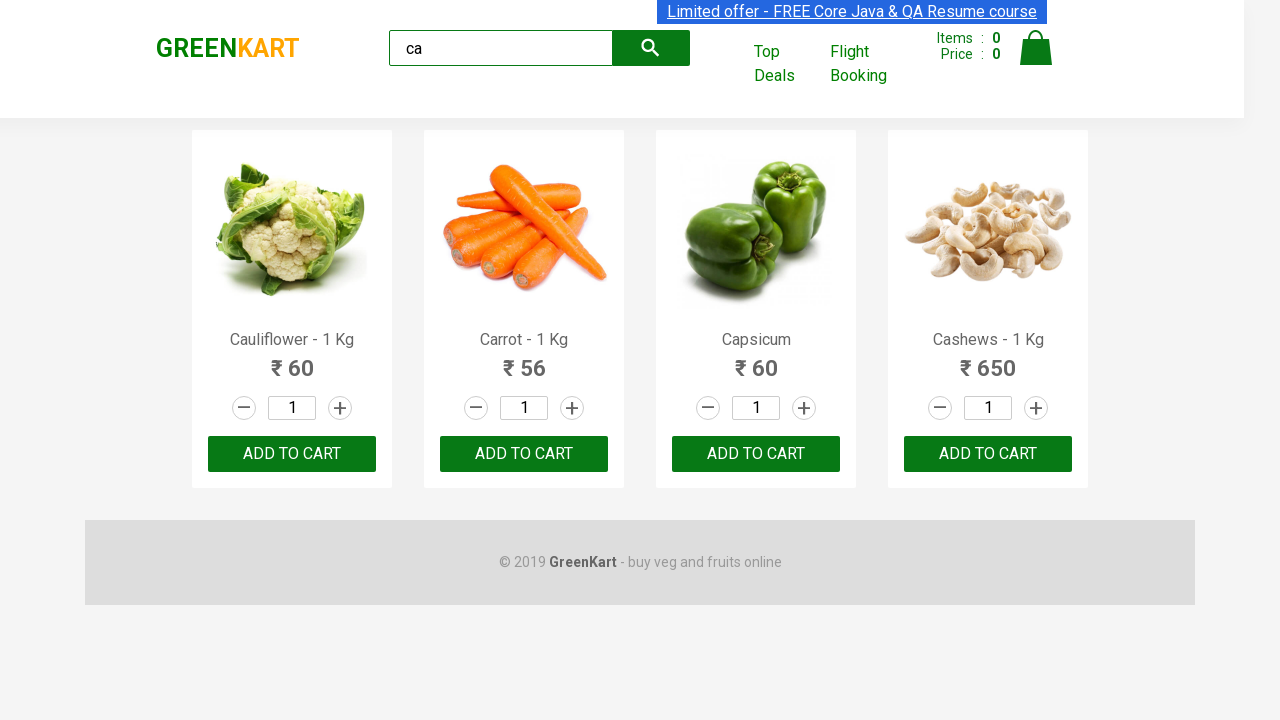

Verified that 4 products are displayed in search results
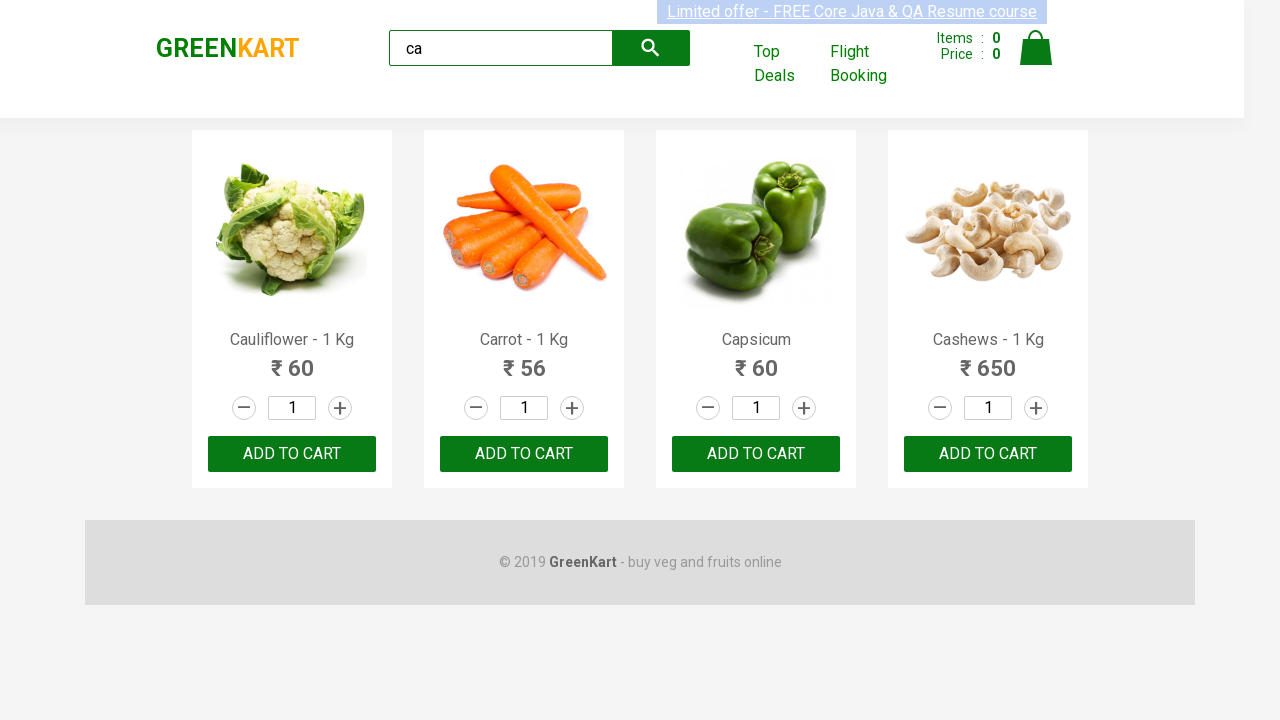

Clicked ADD TO CART button on the 3rd product using nth-child selector at (756, 454) on :nth-child(3) > .product-action > button
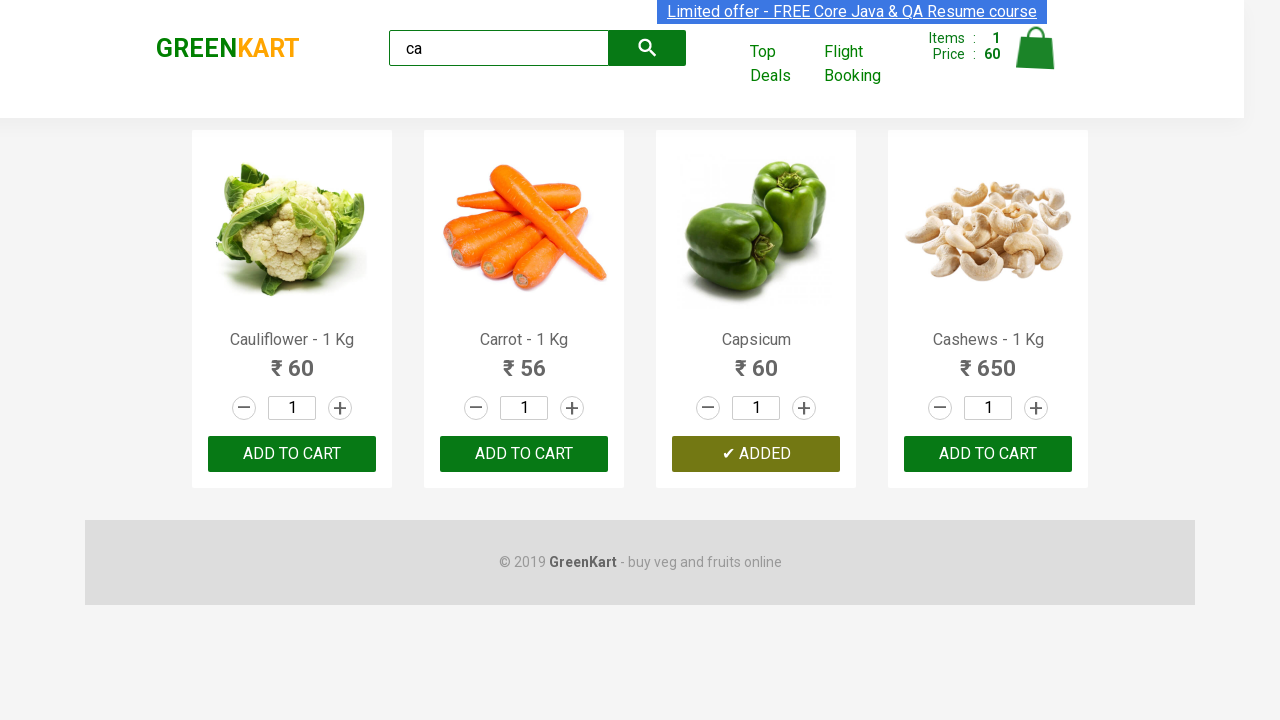

Clicked ADD TO CART button on product at index 2 using nth() method at (756, 454) on .products .product >> nth=2 >> text=ADD TO CART
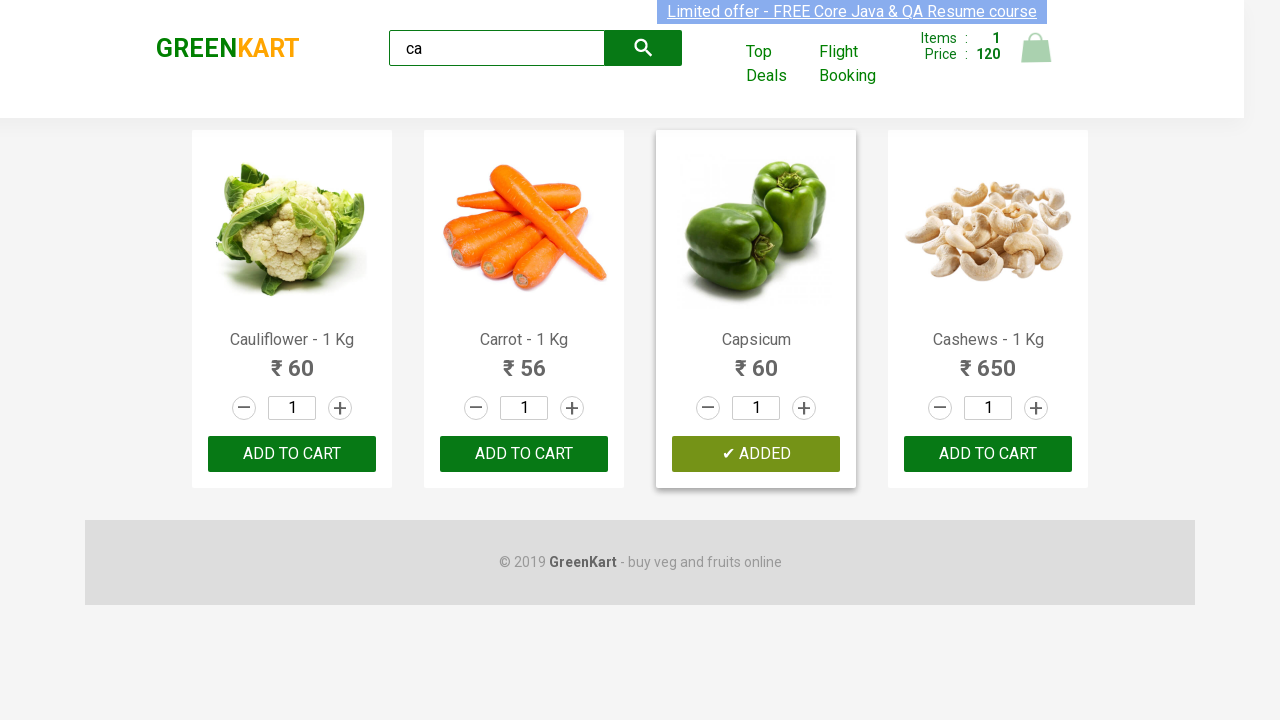

Found and clicked ADD TO CART for Cashews product at (988, 454) on .products .product >> nth=3 >> button
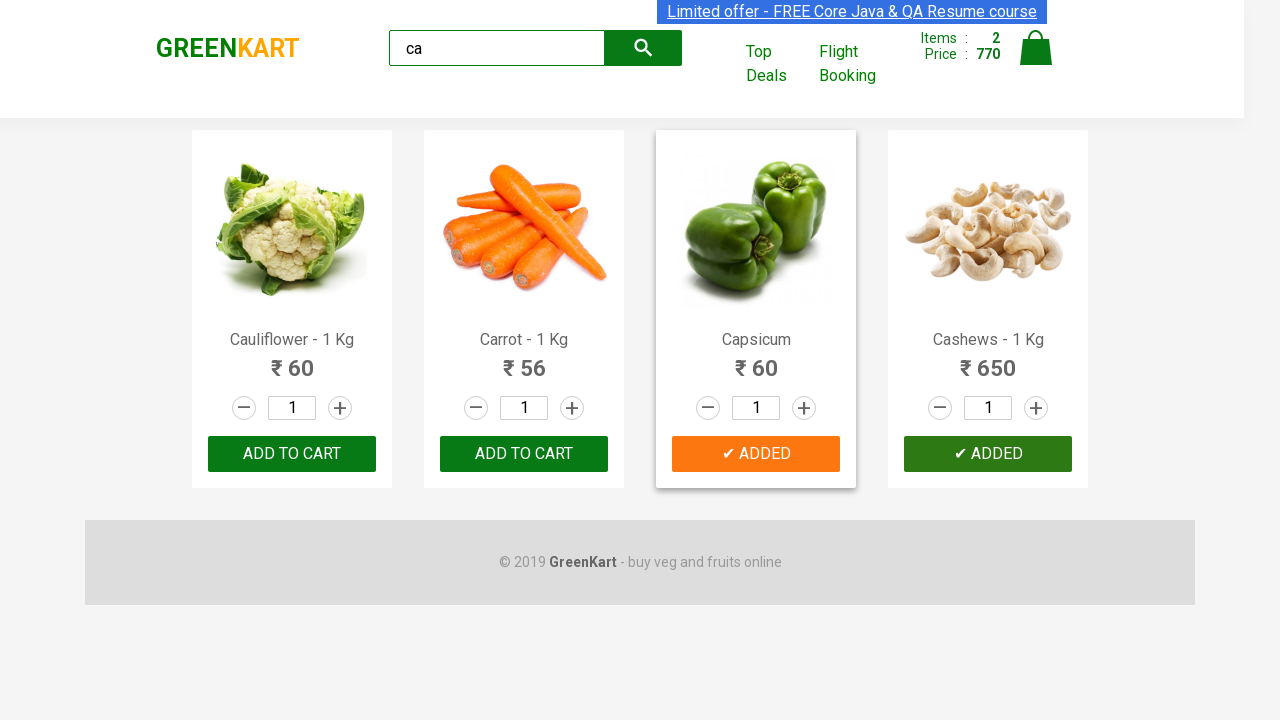

Verified brand text is 'GREENKART'
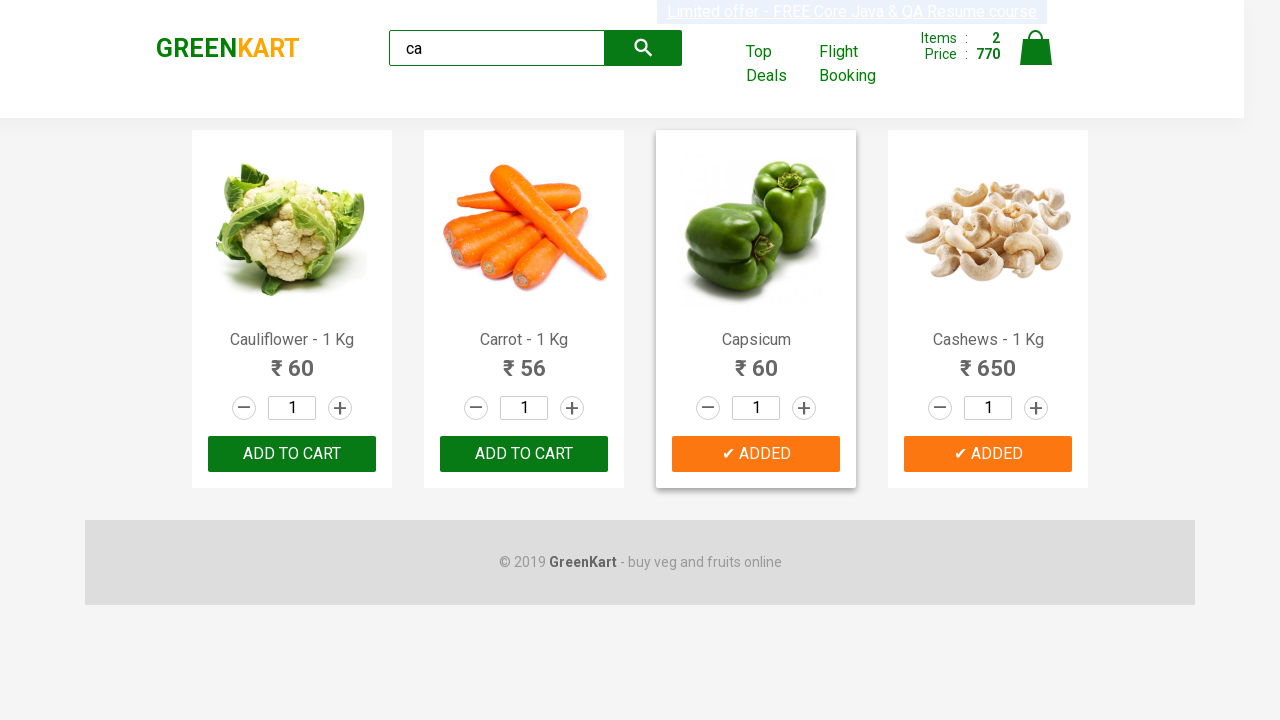

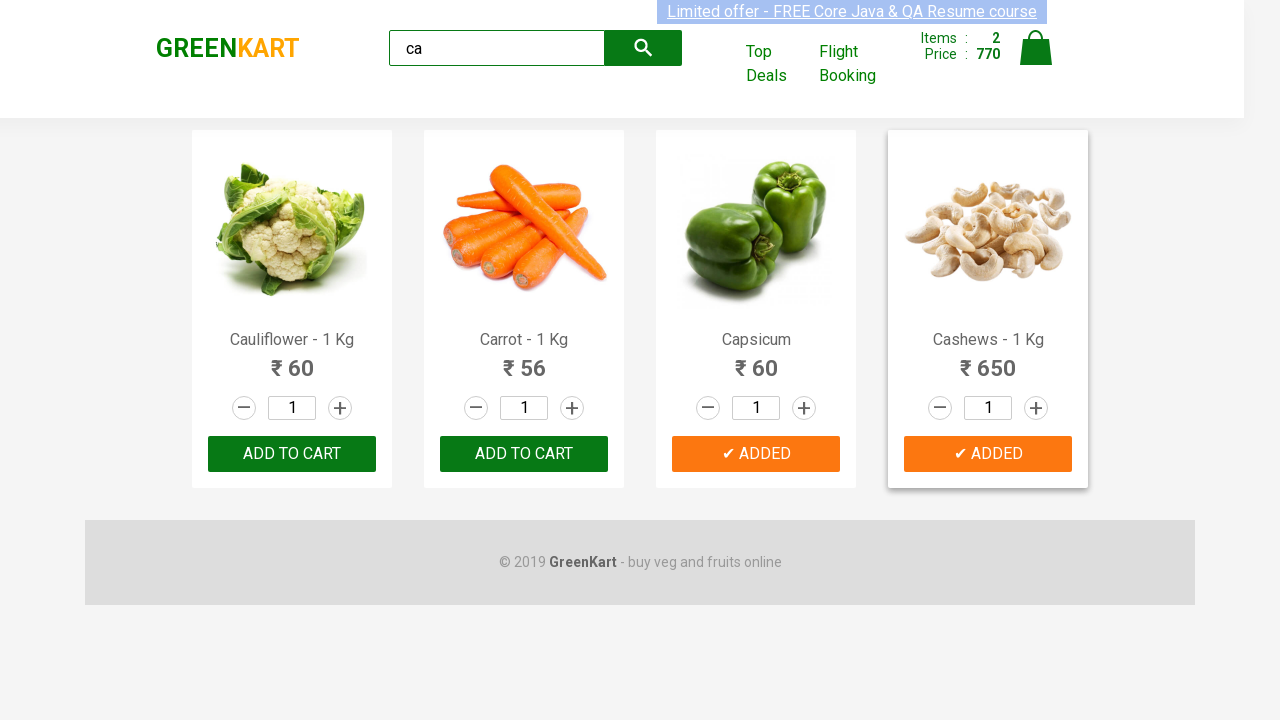